Navigates to the Overnight landing page and verifies the page title contains "Overnight".

Starting URL: https://overnight.fi

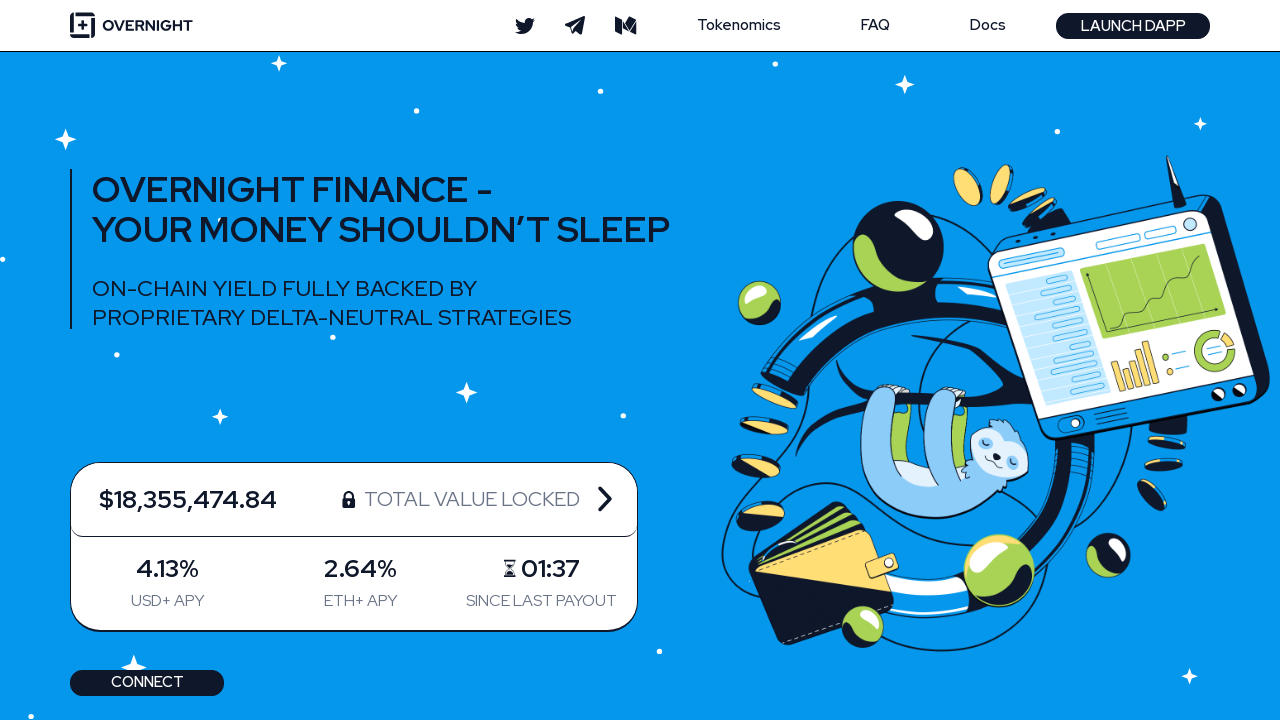

Navigated to Overnight landing page at https://overnight.fi
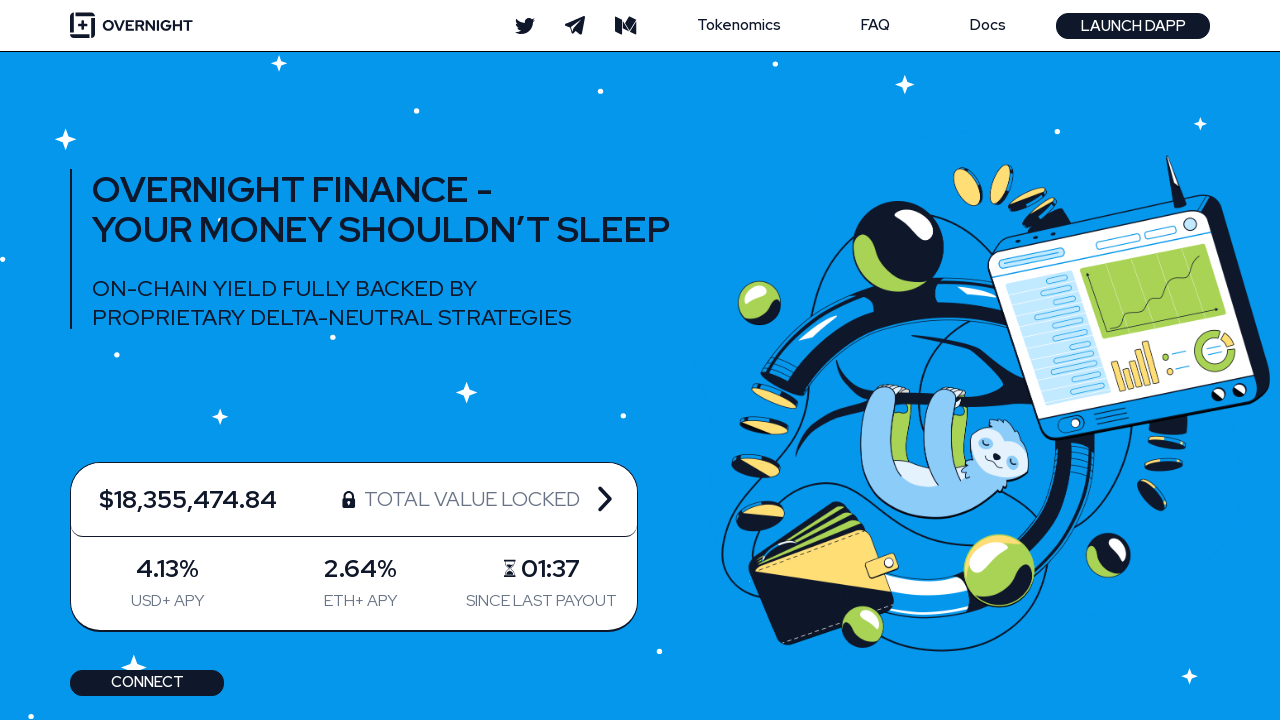

Page DOM content loaded
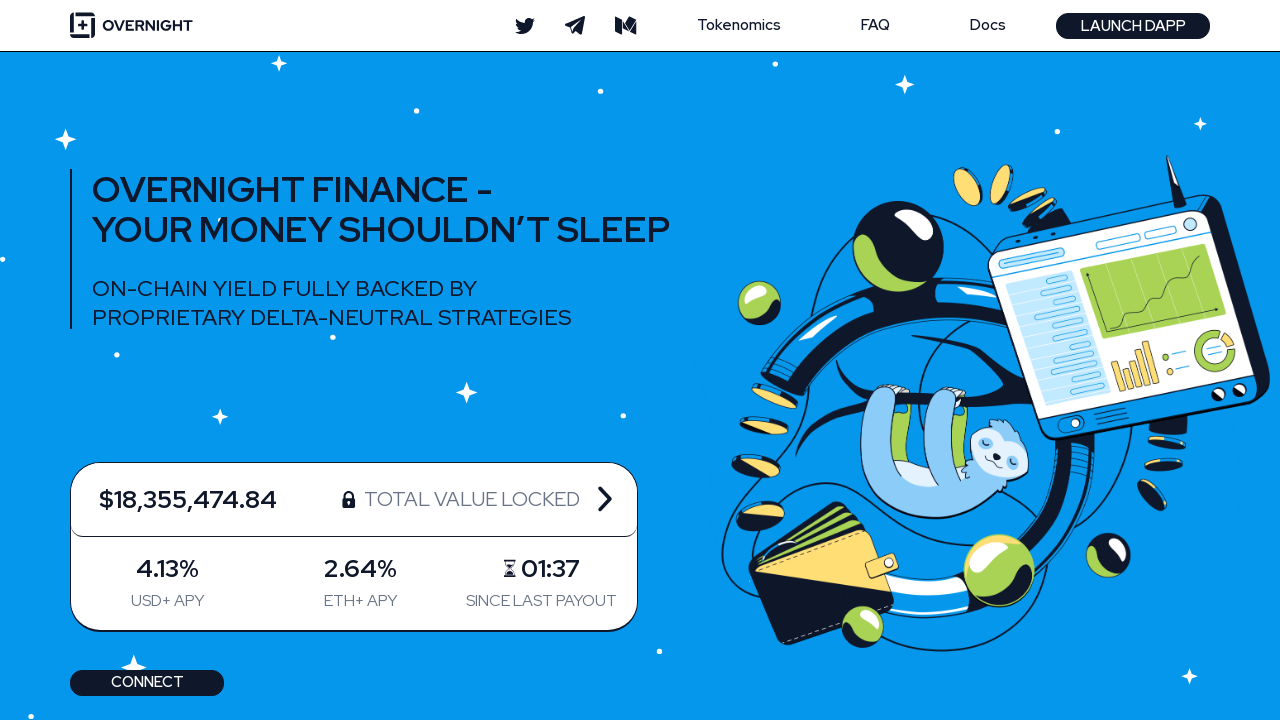

Verified page title contains 'Overnight'
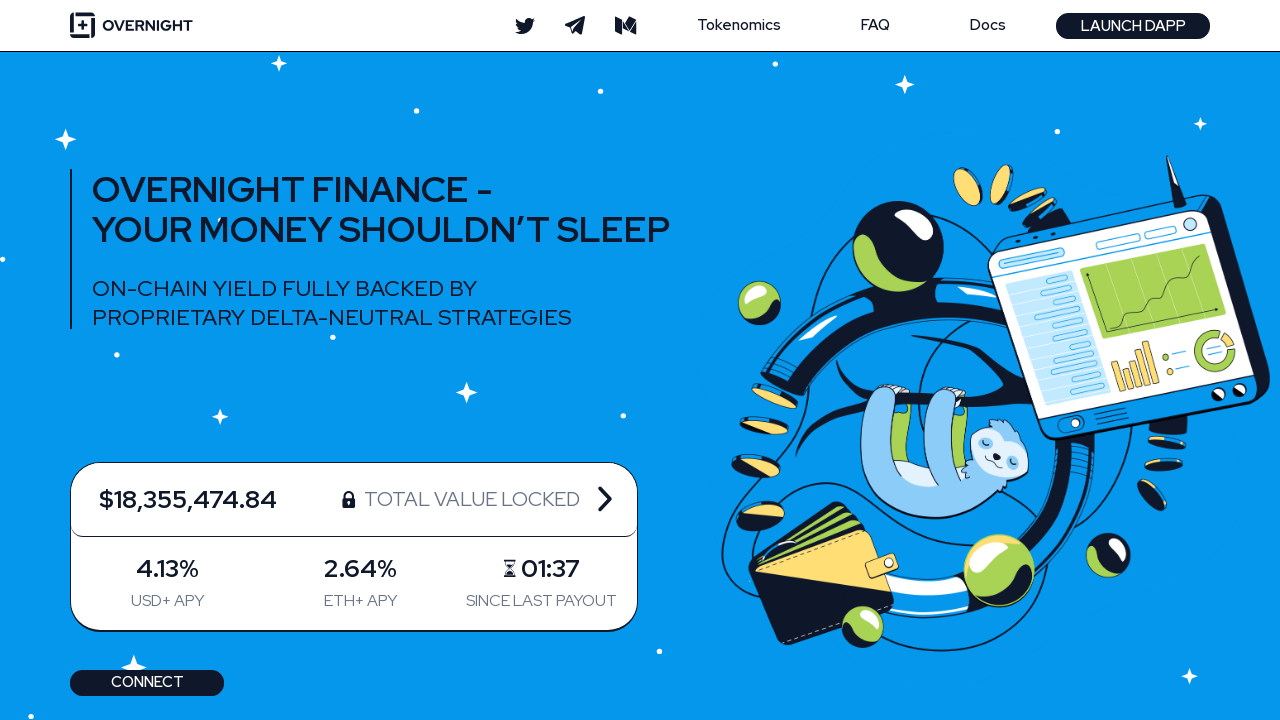

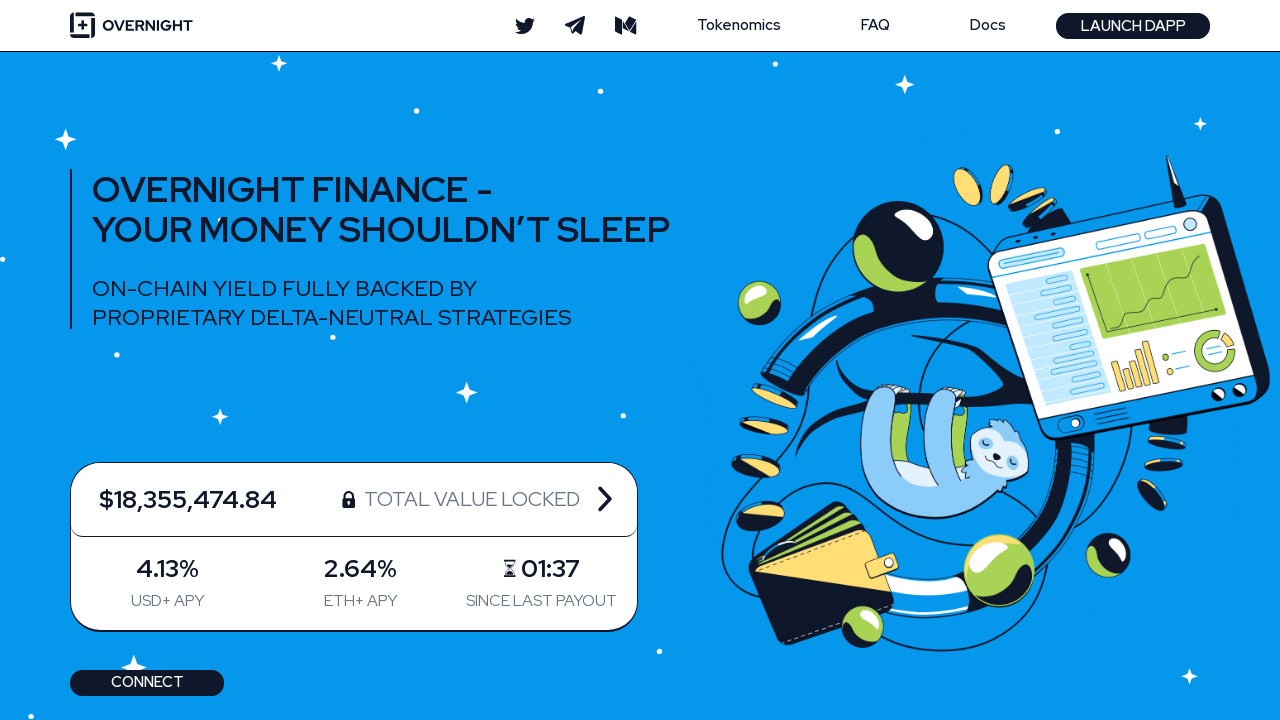